Tests manipulating a readonly date input field on the 12306 railway booking site by removing the readonly attribute via JavaScript and then setting a custom value in the field.

Starting URL: https://www.12306.cn/index/

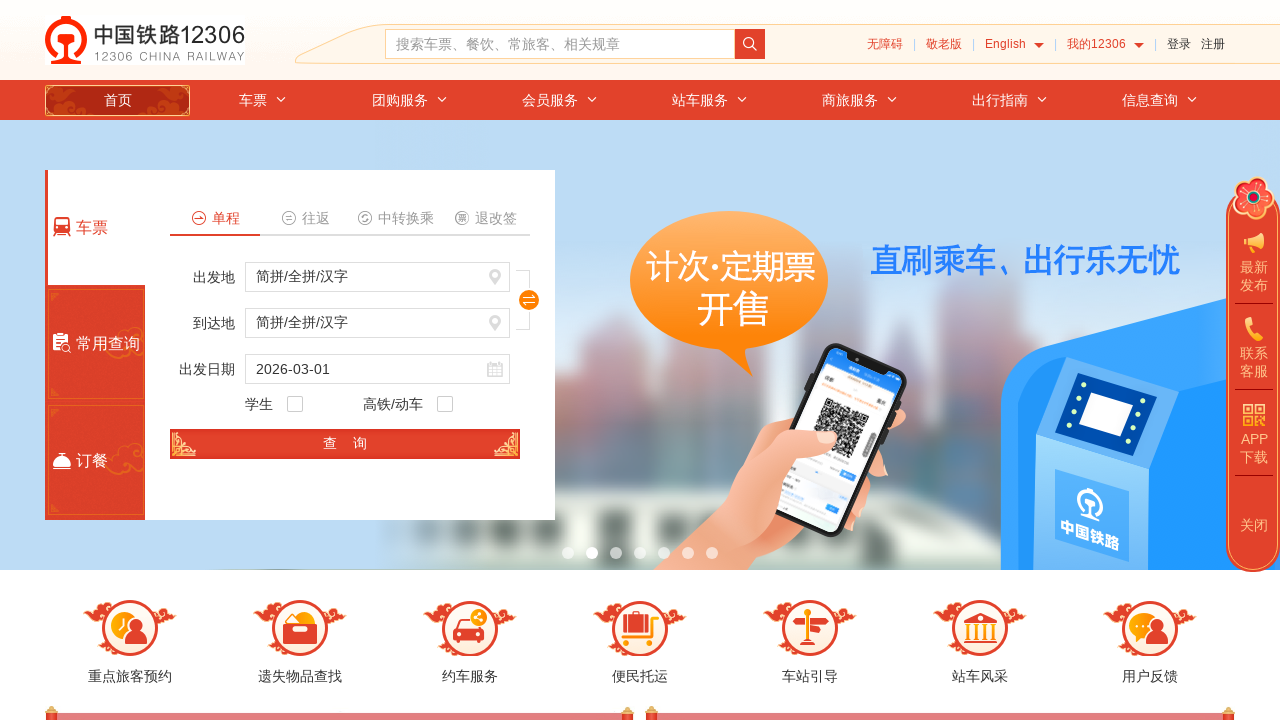

Removed readonly attribute from train date input field using JavaScript
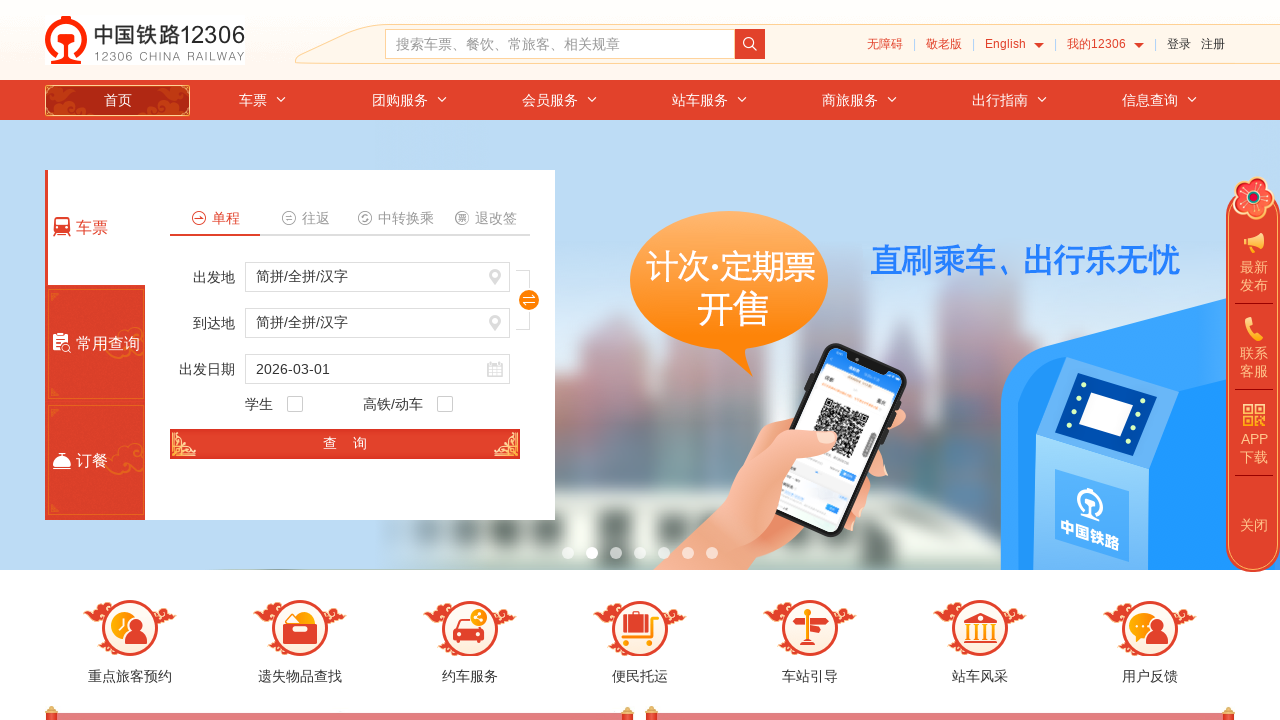

Waited 2 seconds for readonly attribute removal to take effect
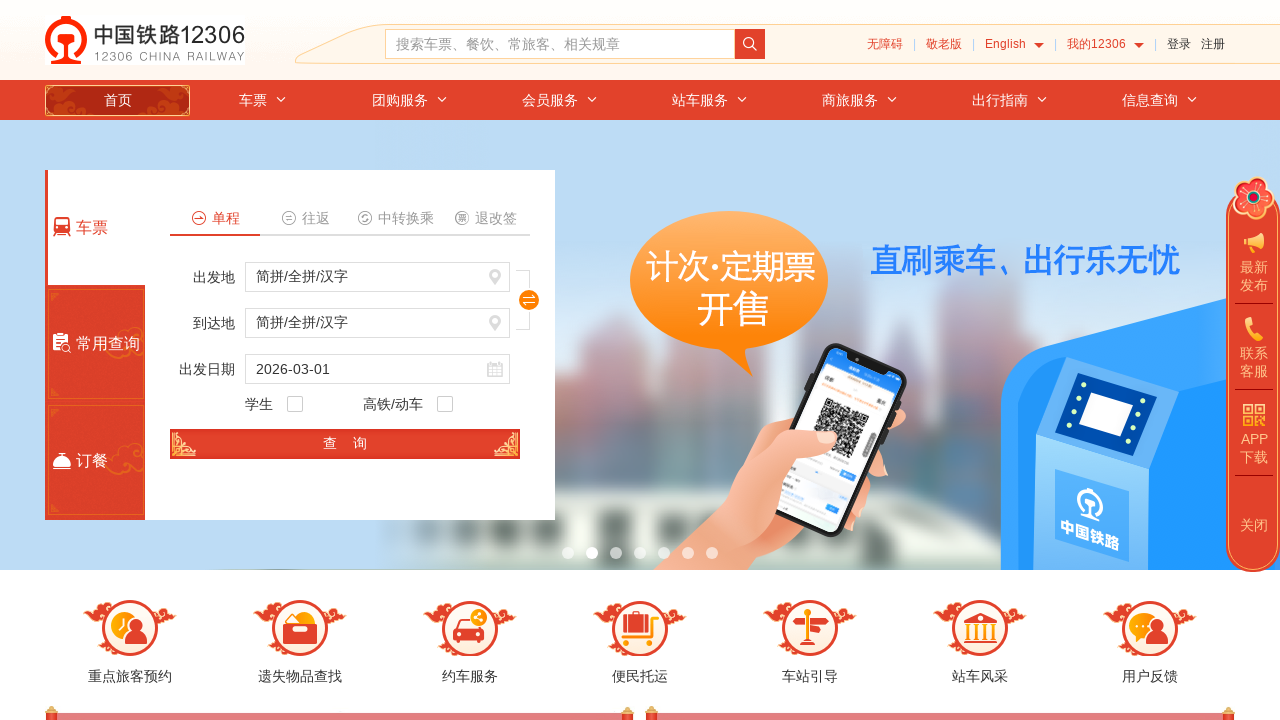

Set train date field value to 2024-03-15 using JavaScript
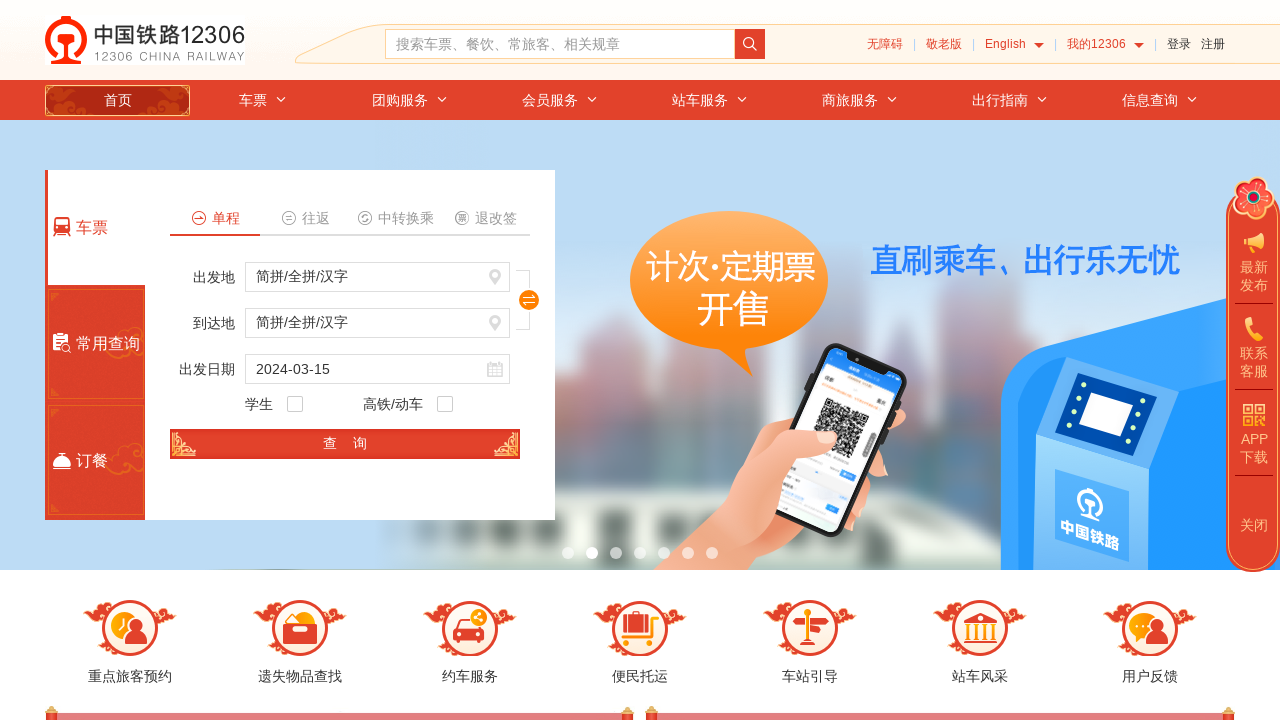

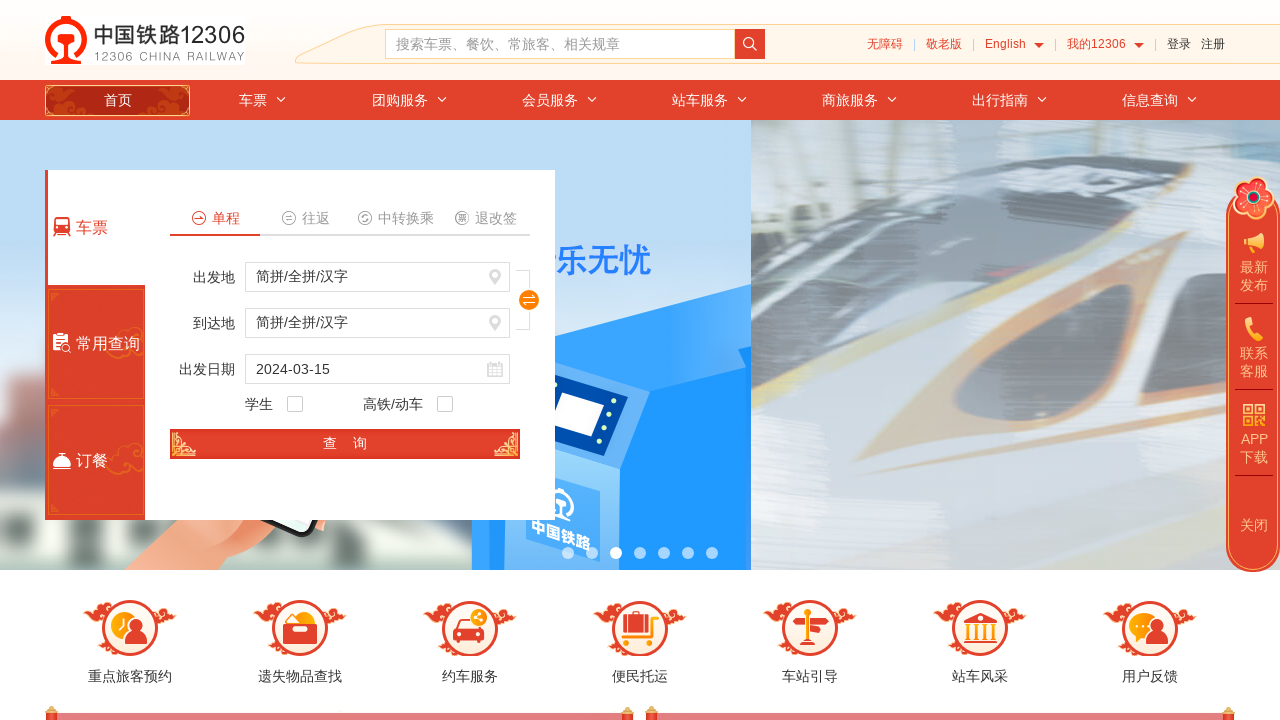